Tests editing a todo item by double-clicking, filling new text, and pressing Enter

Starting URL: https://demo.playwright.dev/todomvc

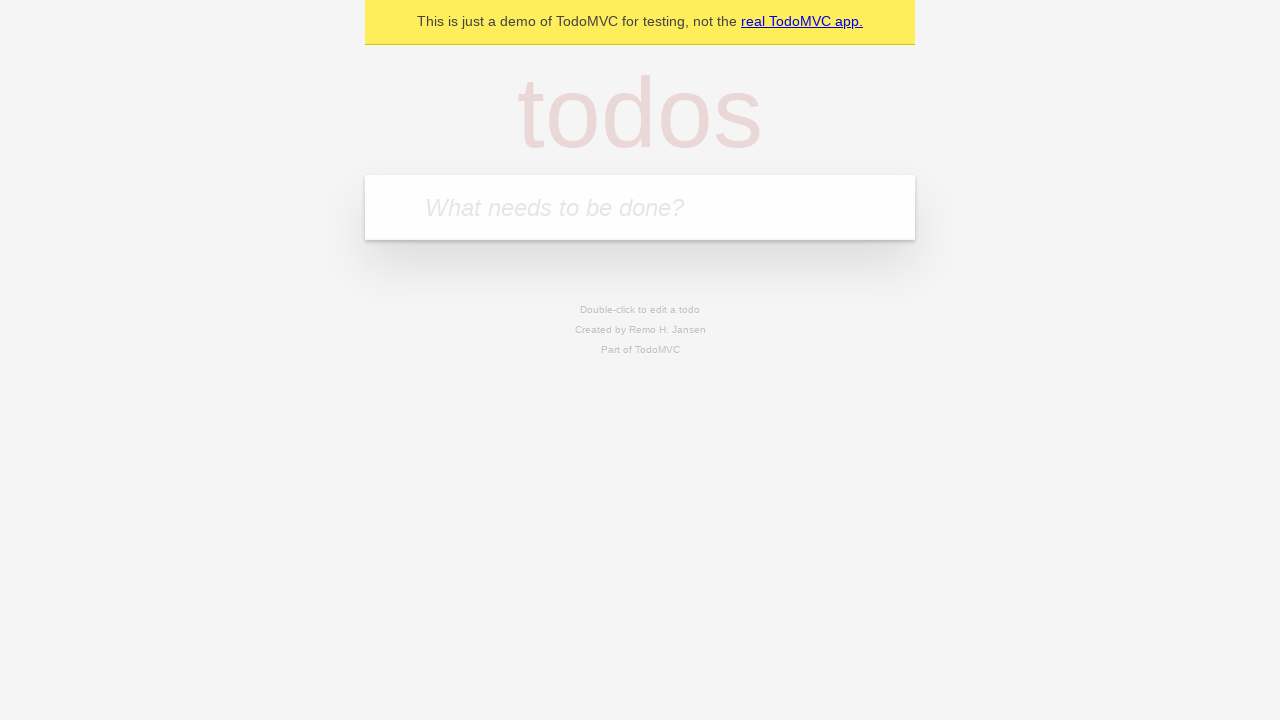

Filled todo input with 'buy some cheese' on internal:attr=[placeholder="What needs to be done?"i]
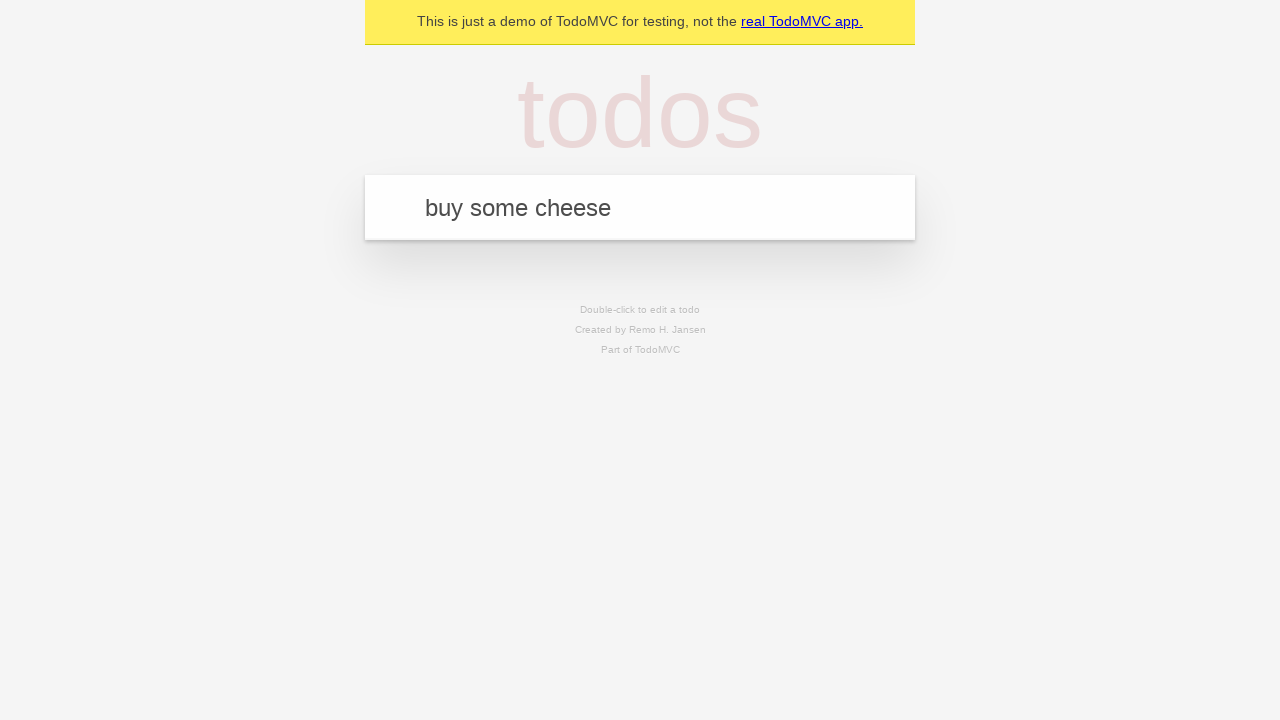

Pressed Enter to create first todo on internal:attr=[placeholder="What needs to be done?"i]
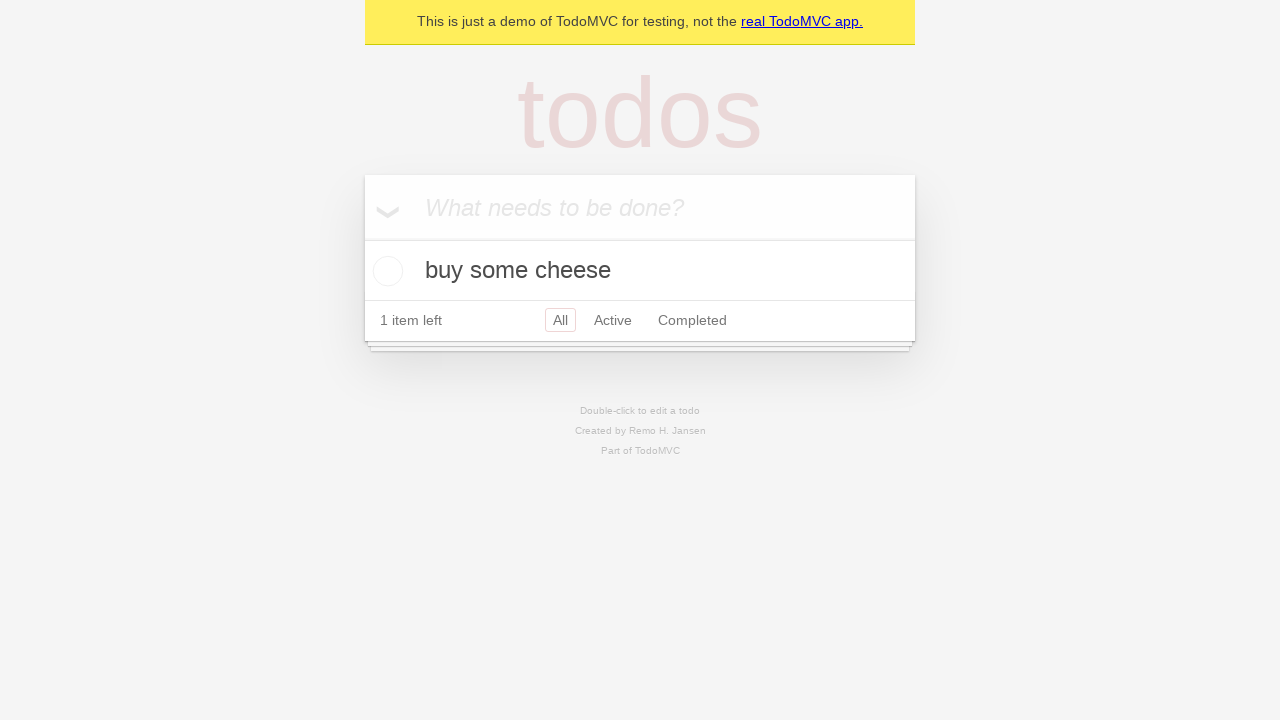

Filled todo input with 'feed the cat' on internal:attr=[placeholder="What needs to be done?"i]
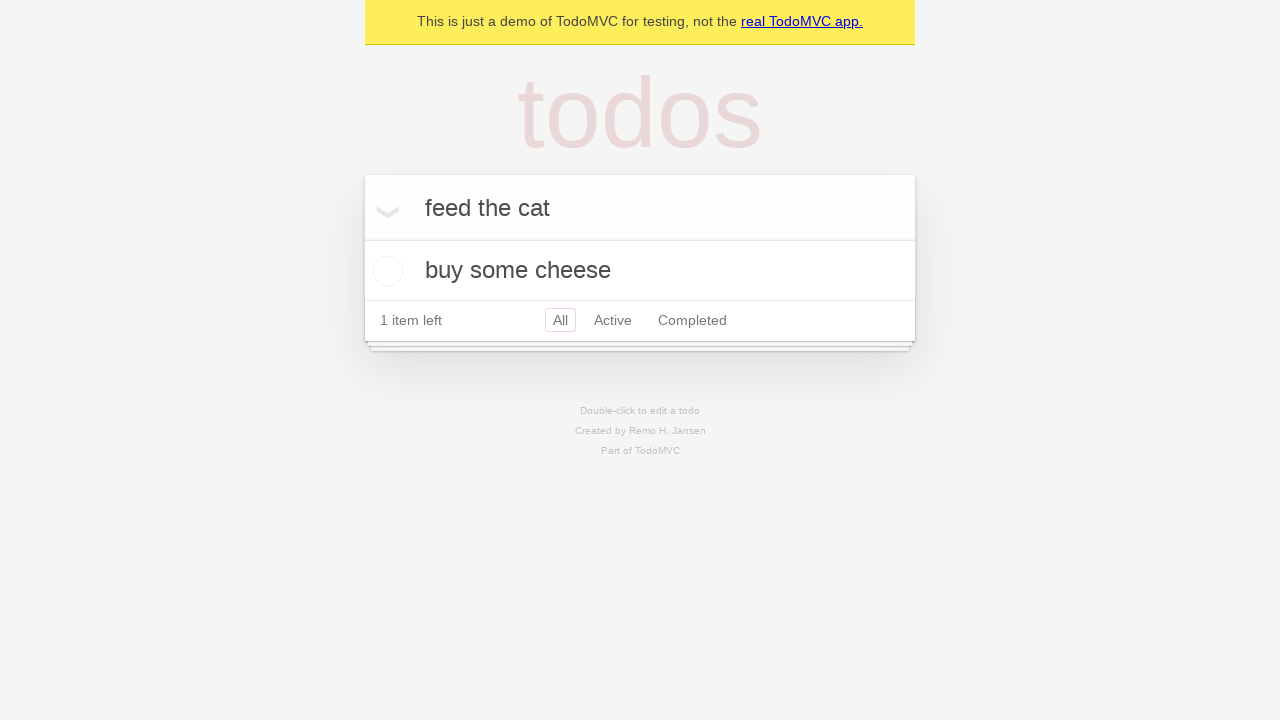

Pressed Enter to create second todo on internal:attr=[placeholder="What needs to be done?"i]
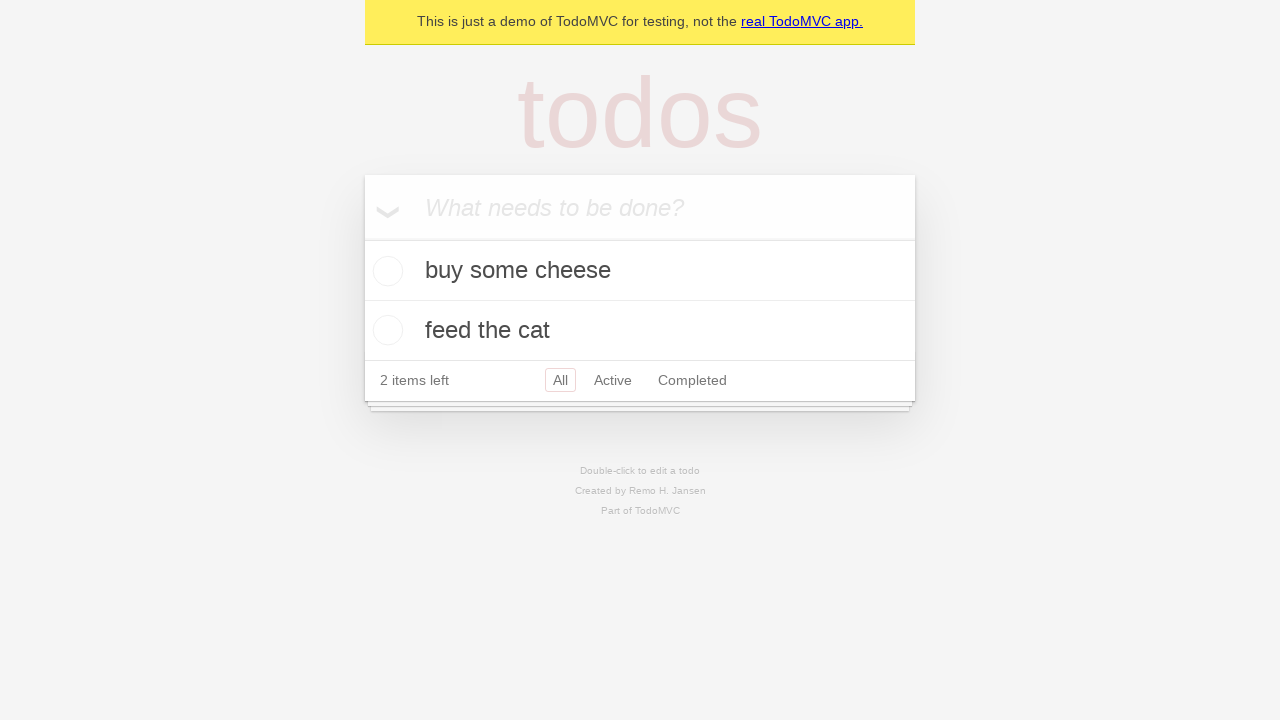

Filled todo input with 'book a doctors appointment' on internal:attr=[placeholder="What needs to be done?"i]
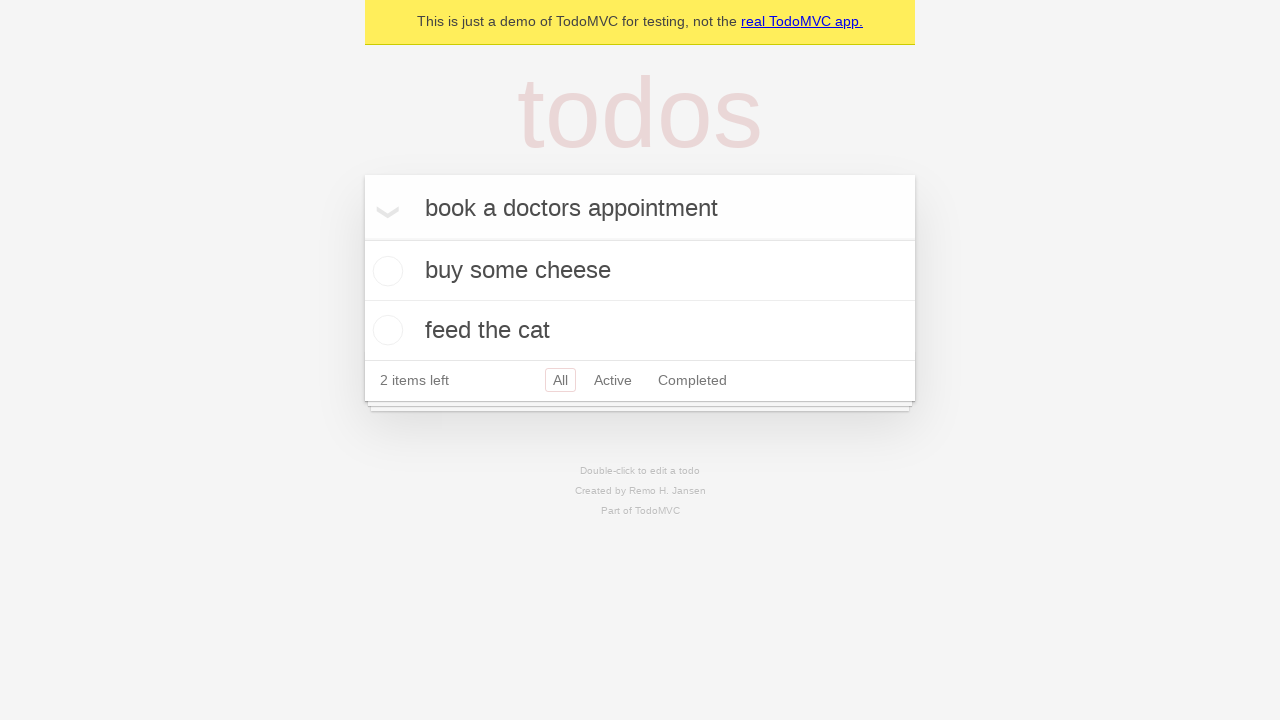

Pressed Enter to create third todo on internal:attr=[placeholder="What needs to be done?"i]
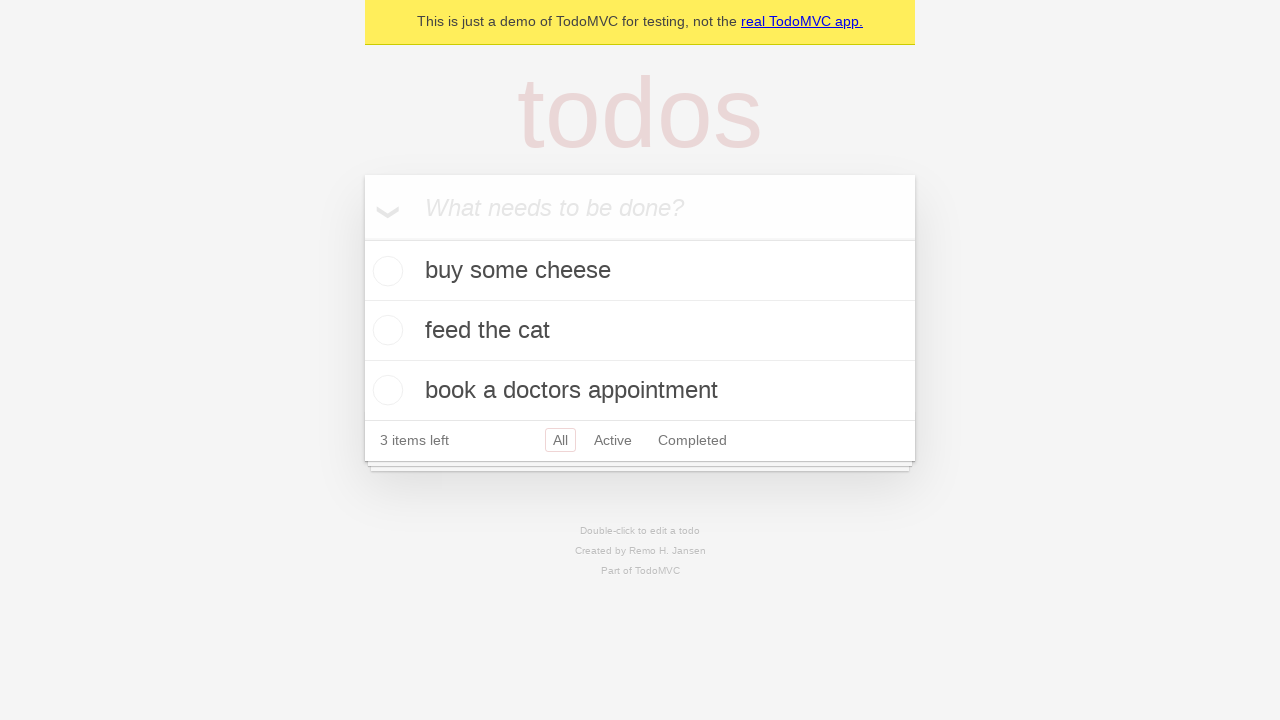

Waited for all 3 todos to be created
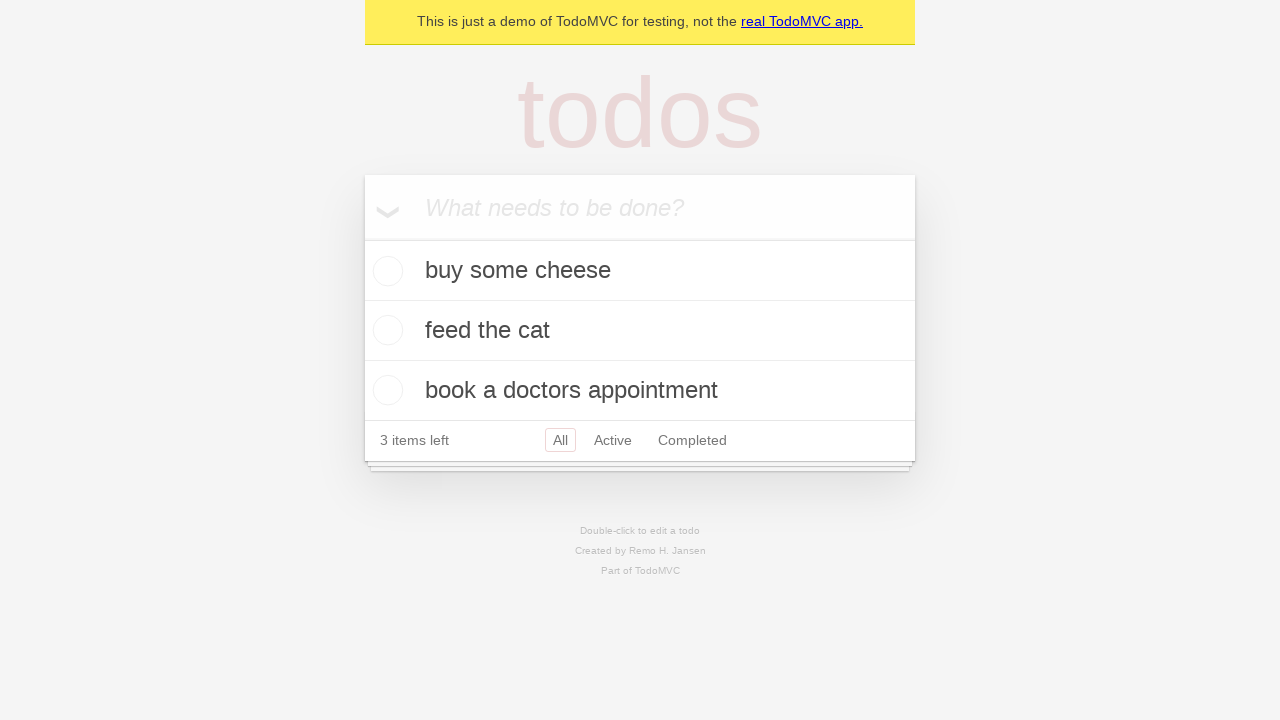

Double-clicked second todo item to enter edit mode at (640, 331) on internal:testid=[data-testid="todo-item"s] >> nth=1
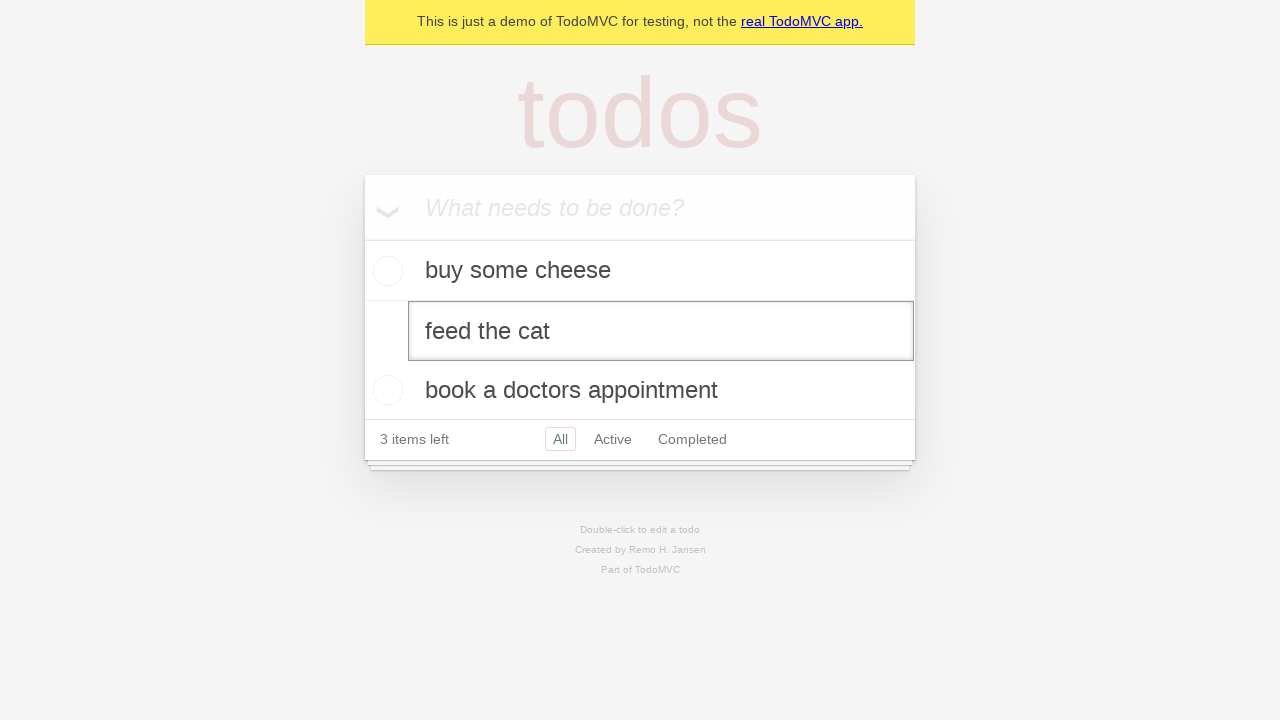

Filled edit field with new text 'buy some sausages' on internal:testid=[data-testid="todo-item"s] >> nth=1 >> internal:role=textbox[nam
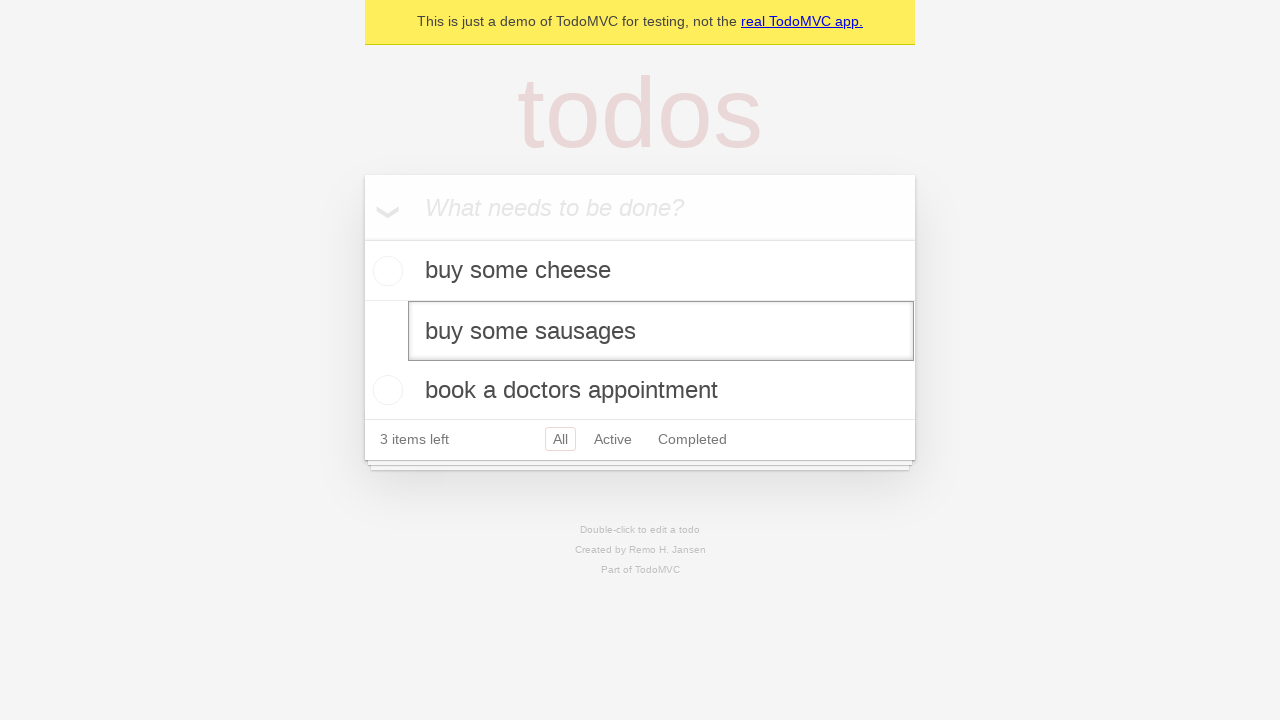

Pressed Enter to save edited todo item on internal:testid=[data-testid="todo-item"s] >> nth=1 >> internal:role=textbox[nam
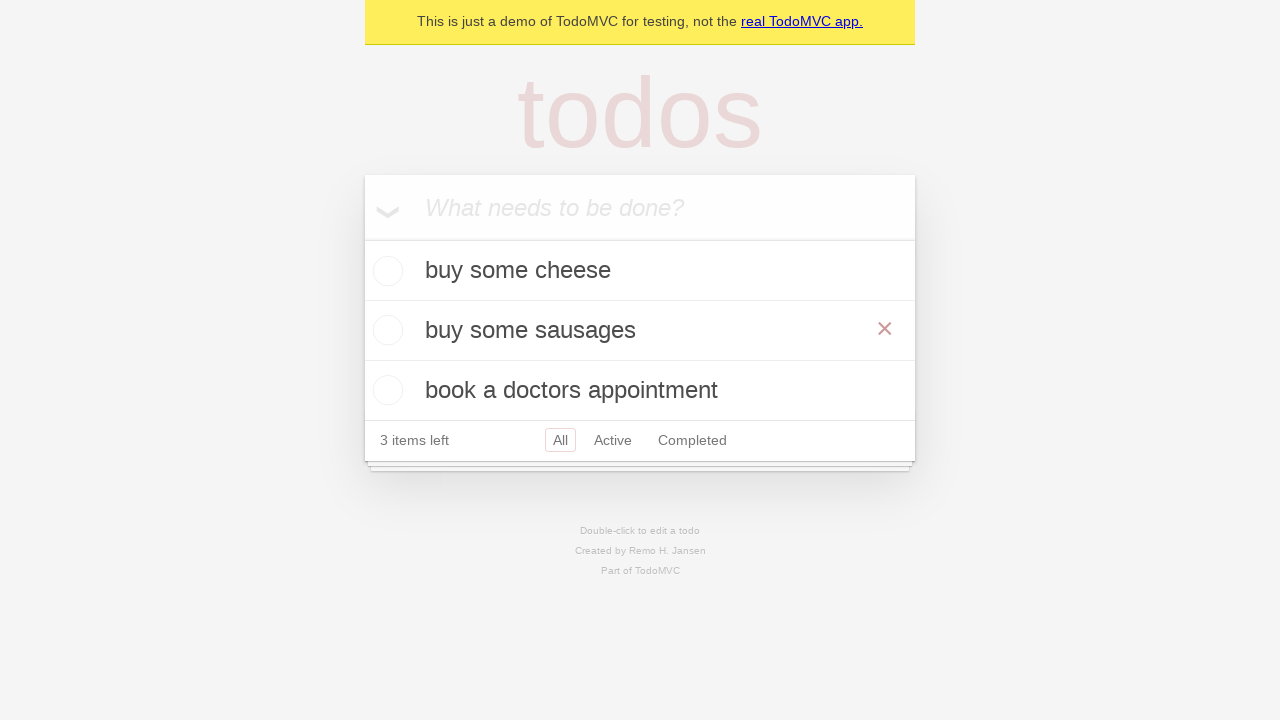

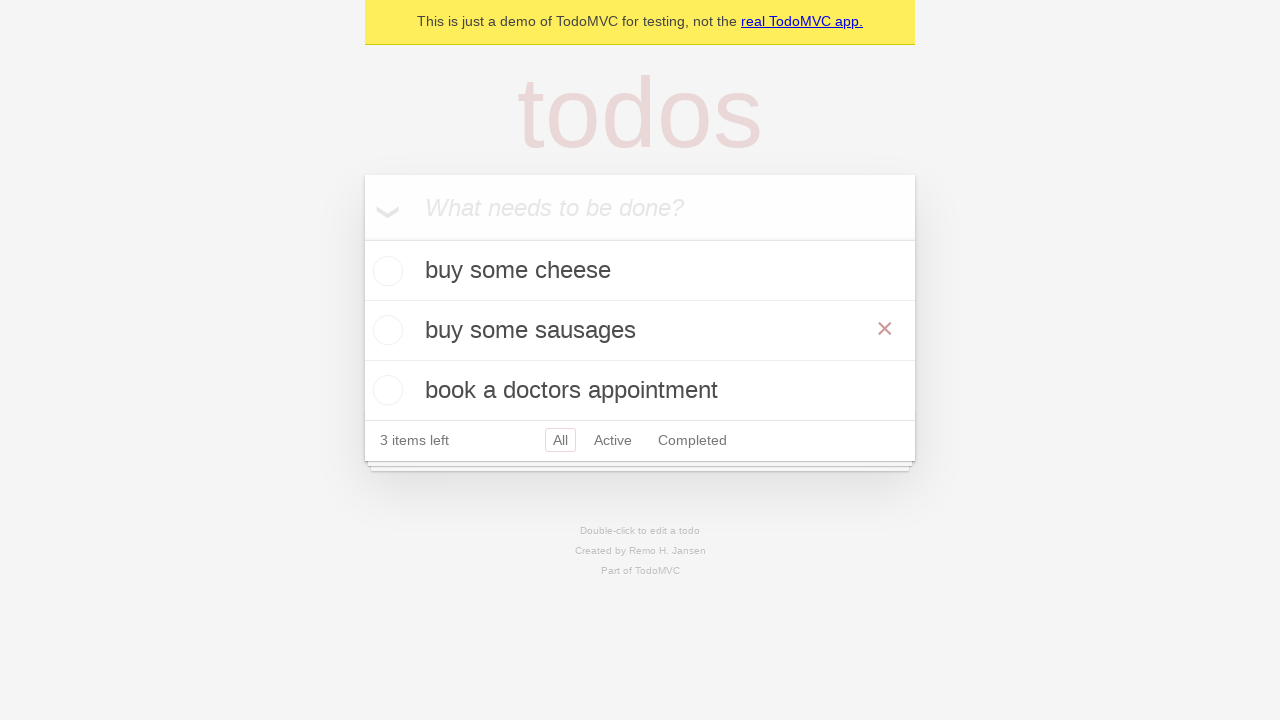